Tests various input field interactions including entering text, appending text, checking if fields are disabled, clearing text, retrieving text values, and checking keyboard appearance

Starting URL: https://leafground.com/input.xhtml

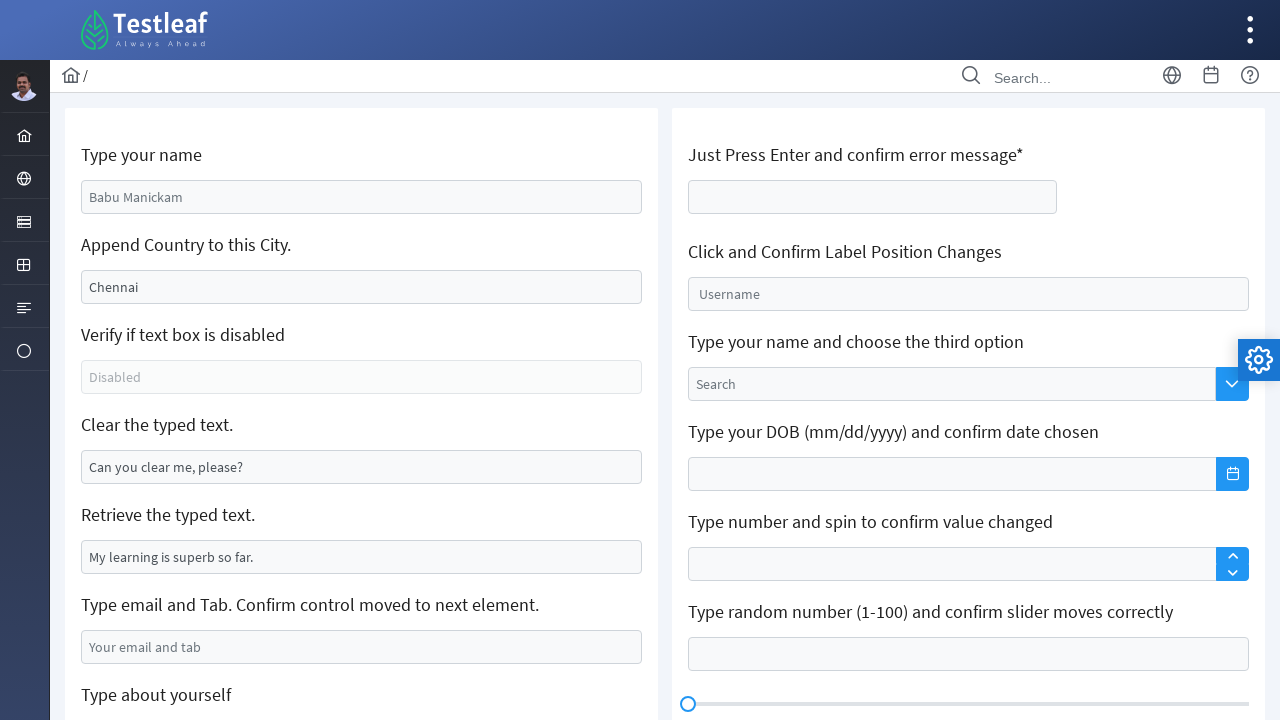

Entered 'Nithika' in the name field on input#j_idt88\:name
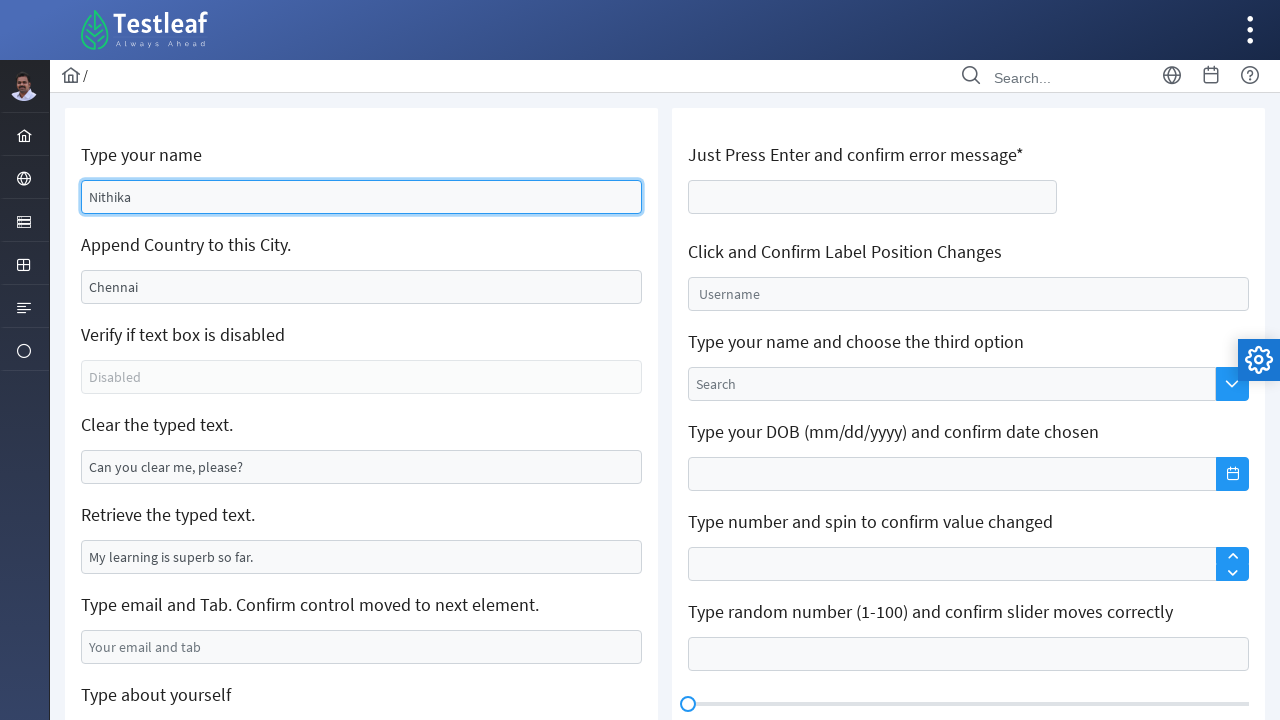

Filled location field with 'Bangalore' on input#j_idt88\:j_idt91
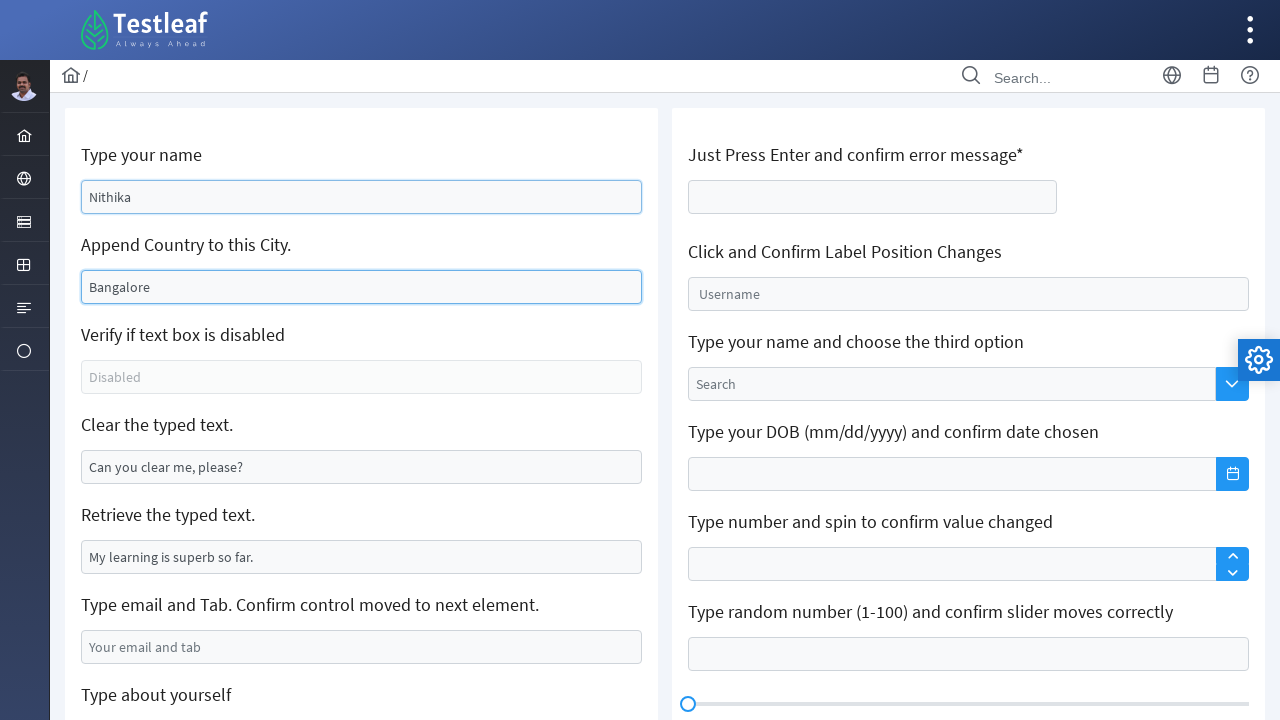

Cleared the text field on input#j_idt88\:j_idt95
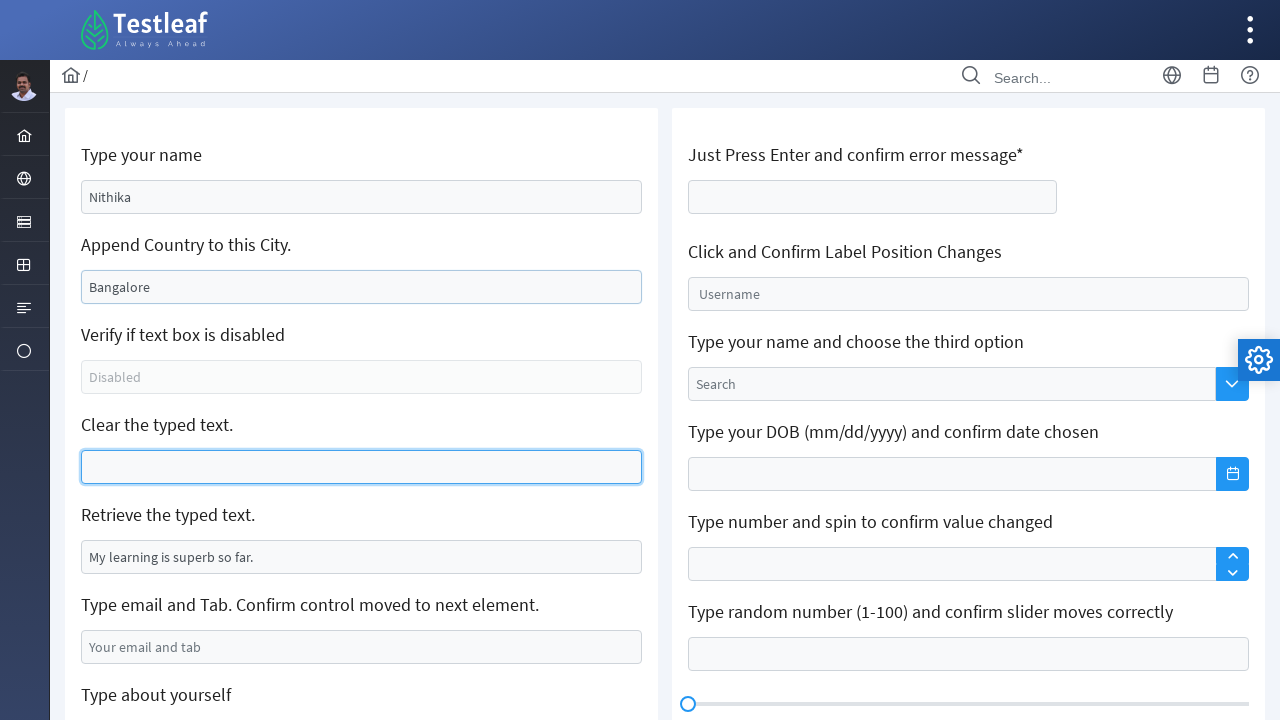

Entered 'nithi' in auto-complete field on input#j_idt106\:auto-complete_input
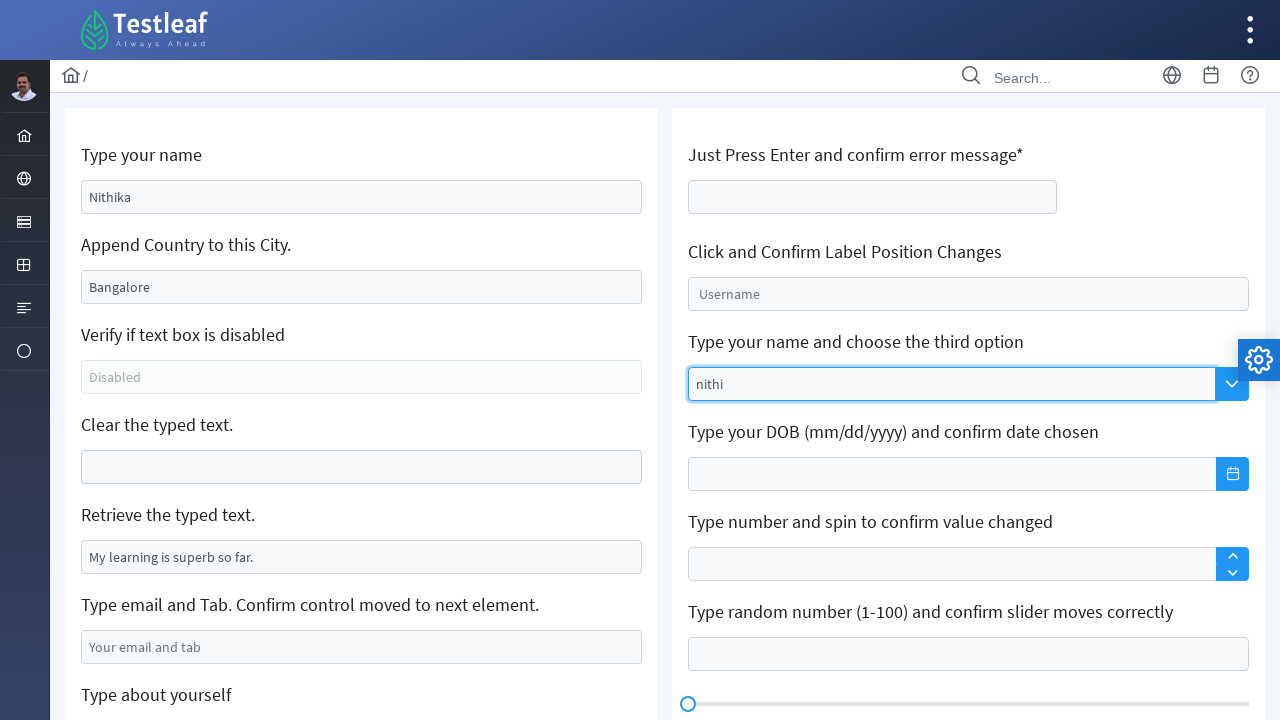

Clicked on keyboard field to trigger keyboard appearance at (968, 361) on input#j_idt106\:j_idt122
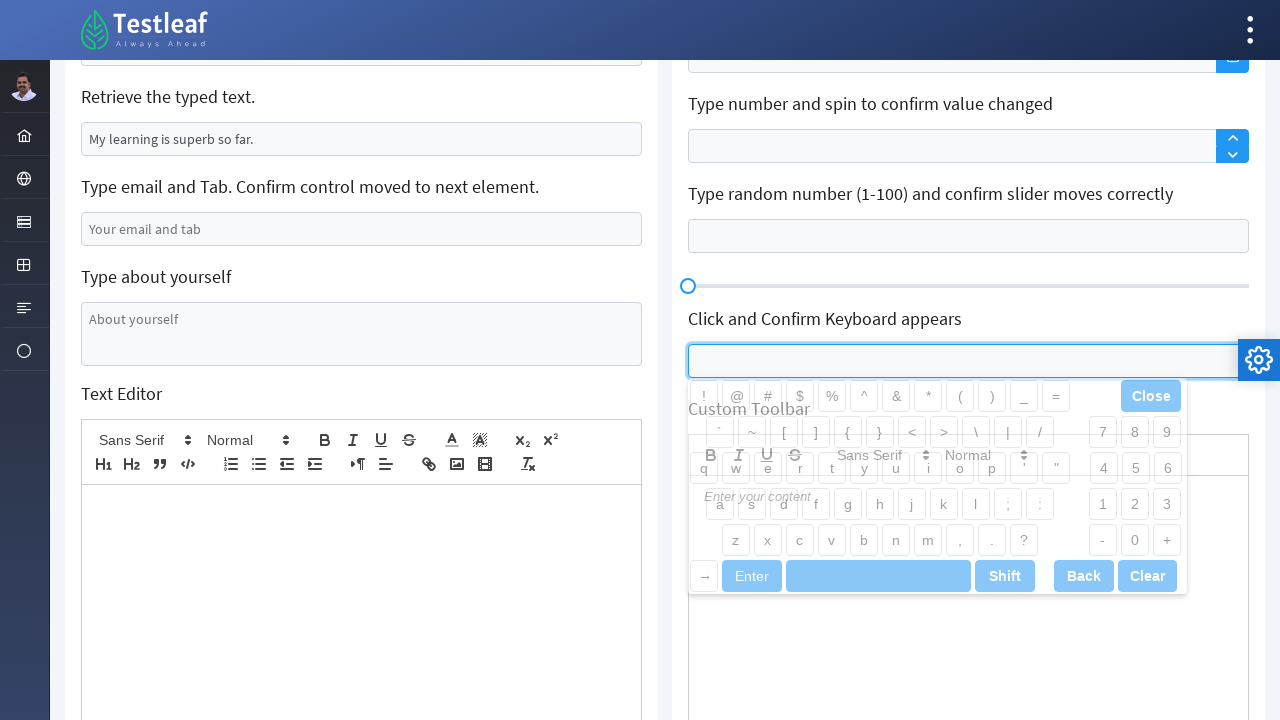

Checked if field is disabled: True
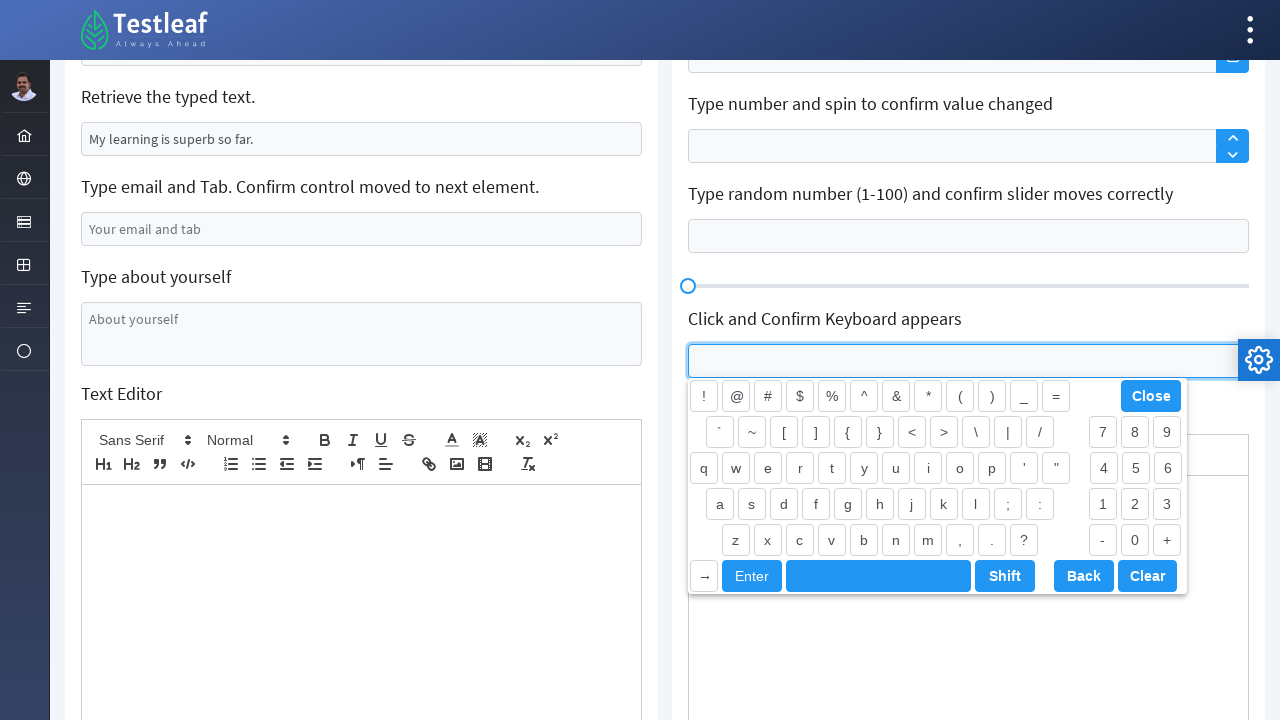

Retrieved text value from field: My learning is superb so far.
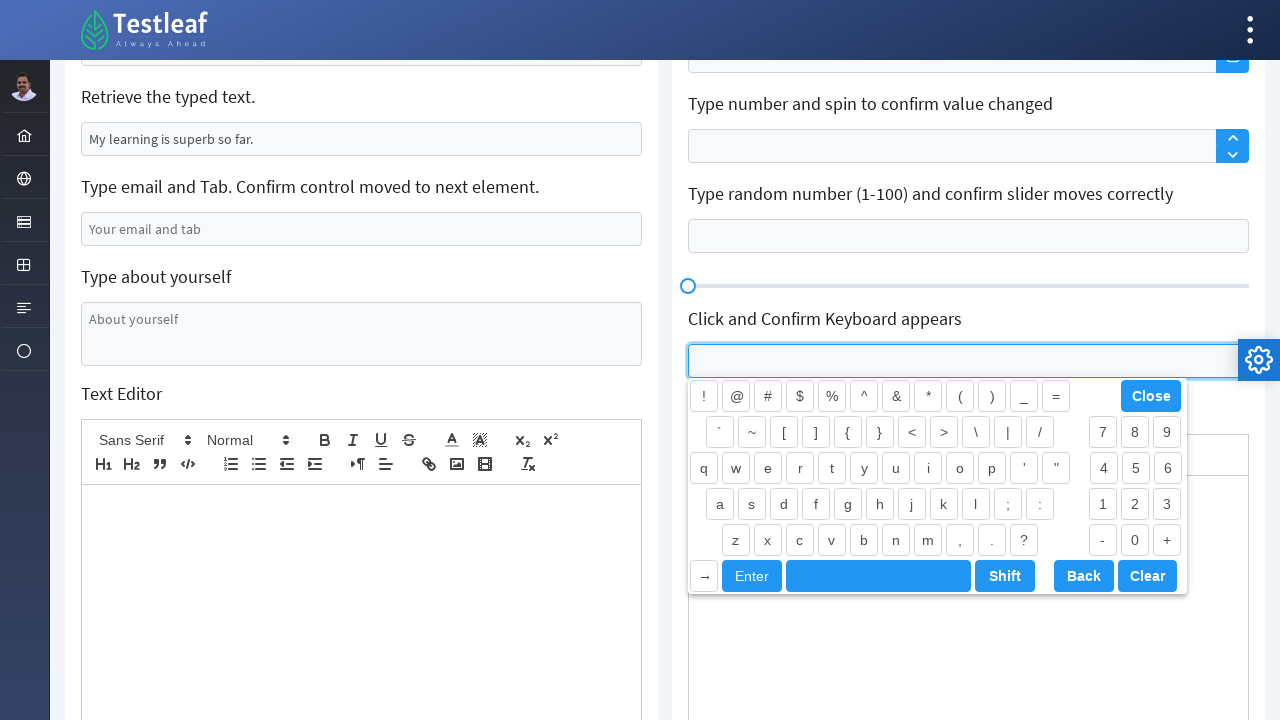

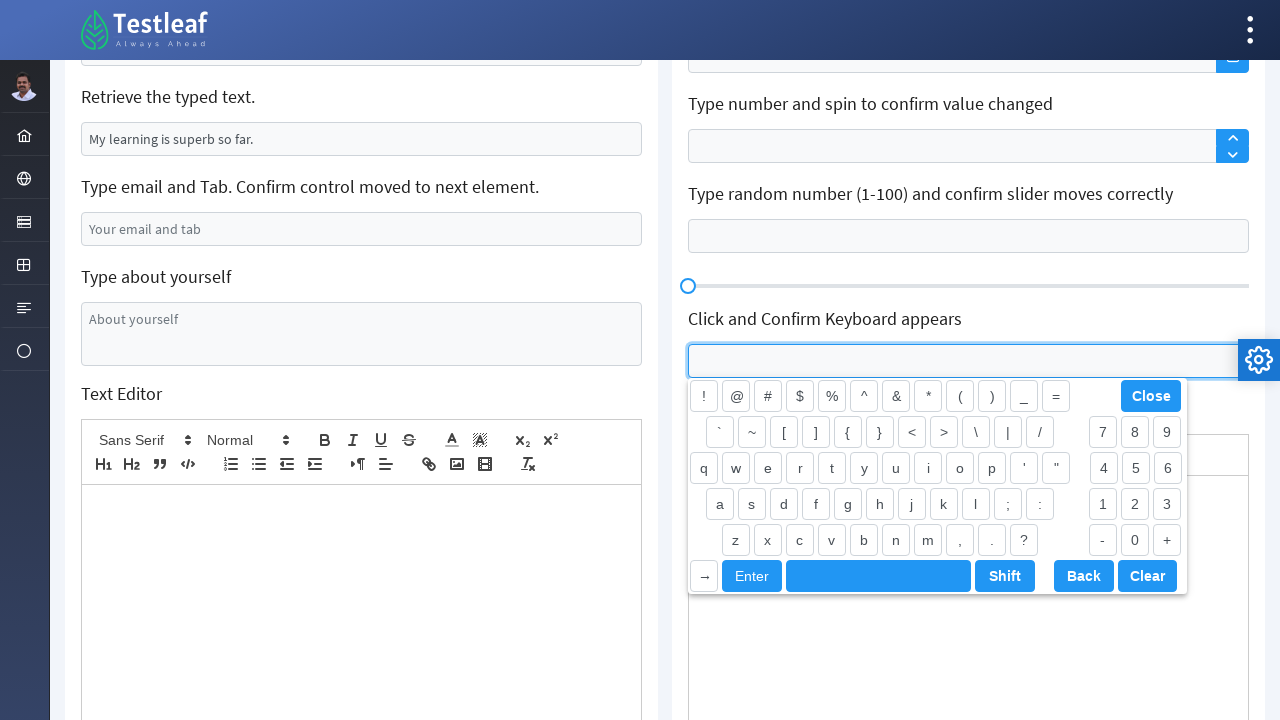